Tests drag and drop functionality using a different method by dragging column A to column B and verifying the columns swap positions

Starting URL: https://the-internet.herokuapp.com/drag_and_drop

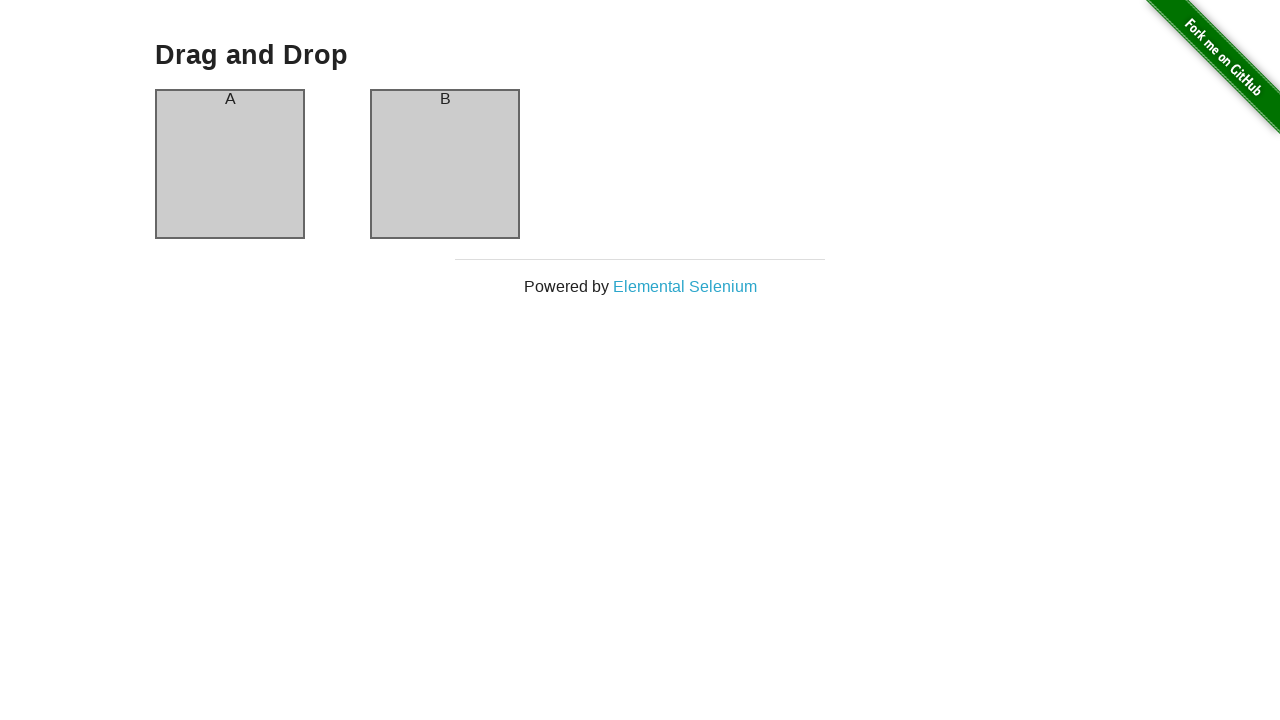

Waited for column A header to be visible
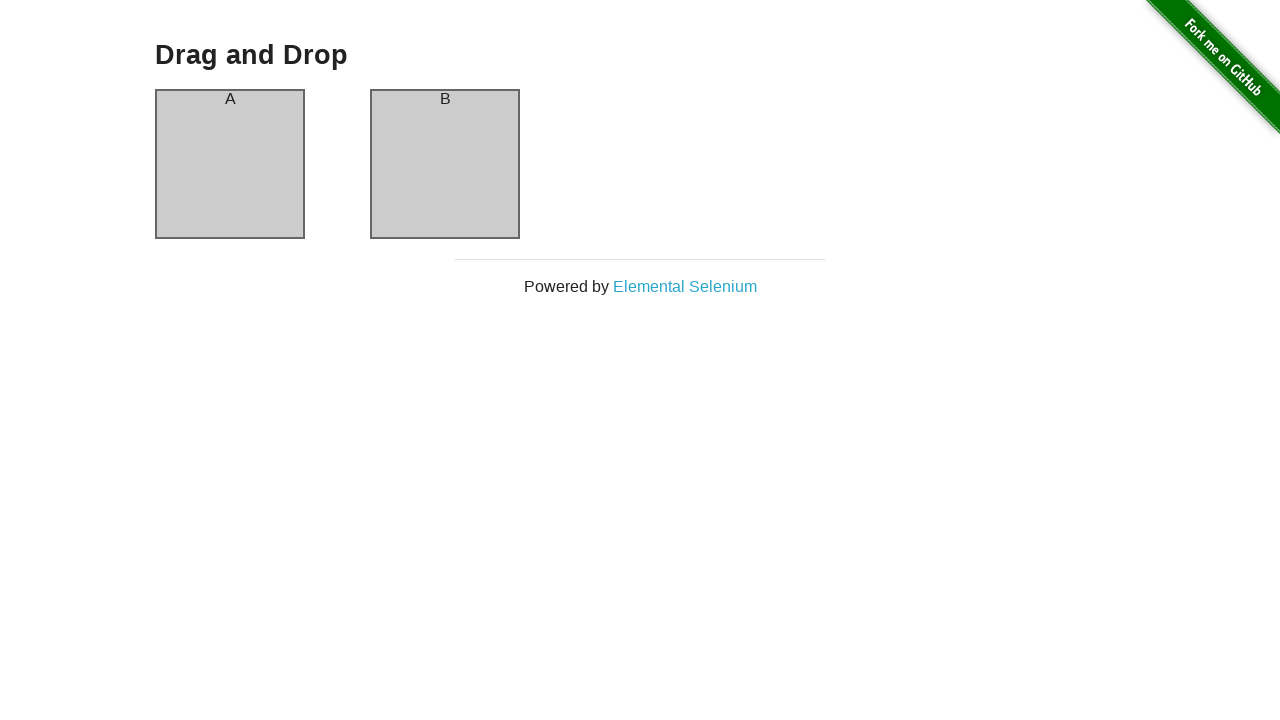

Verified column A header contains 'A'
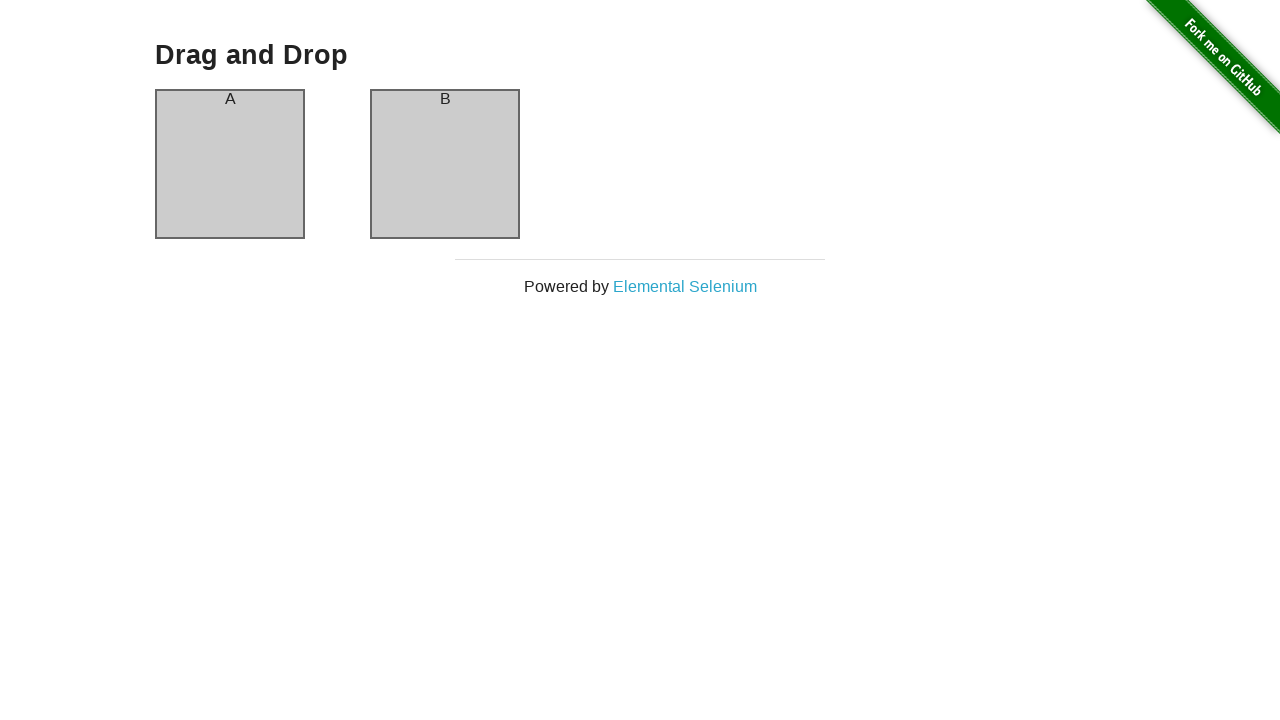

Verified column B header contains 'B'
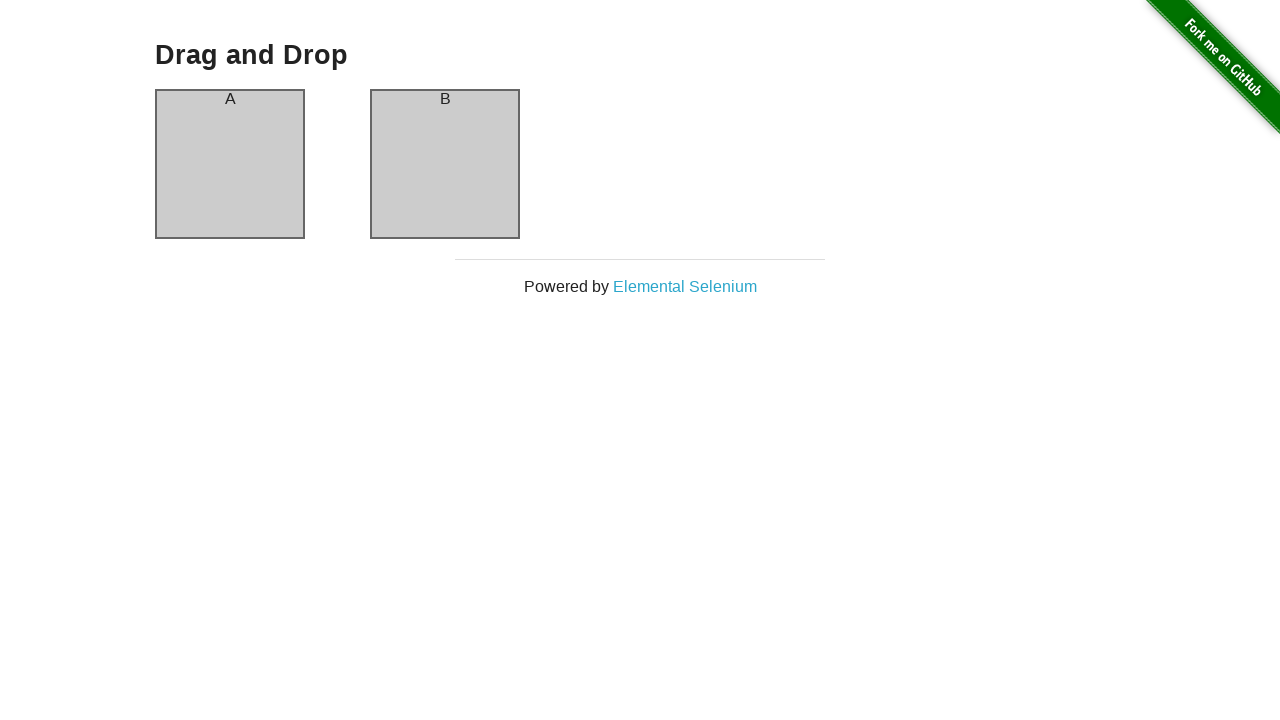

Dragged column A to column B at (445, 164)
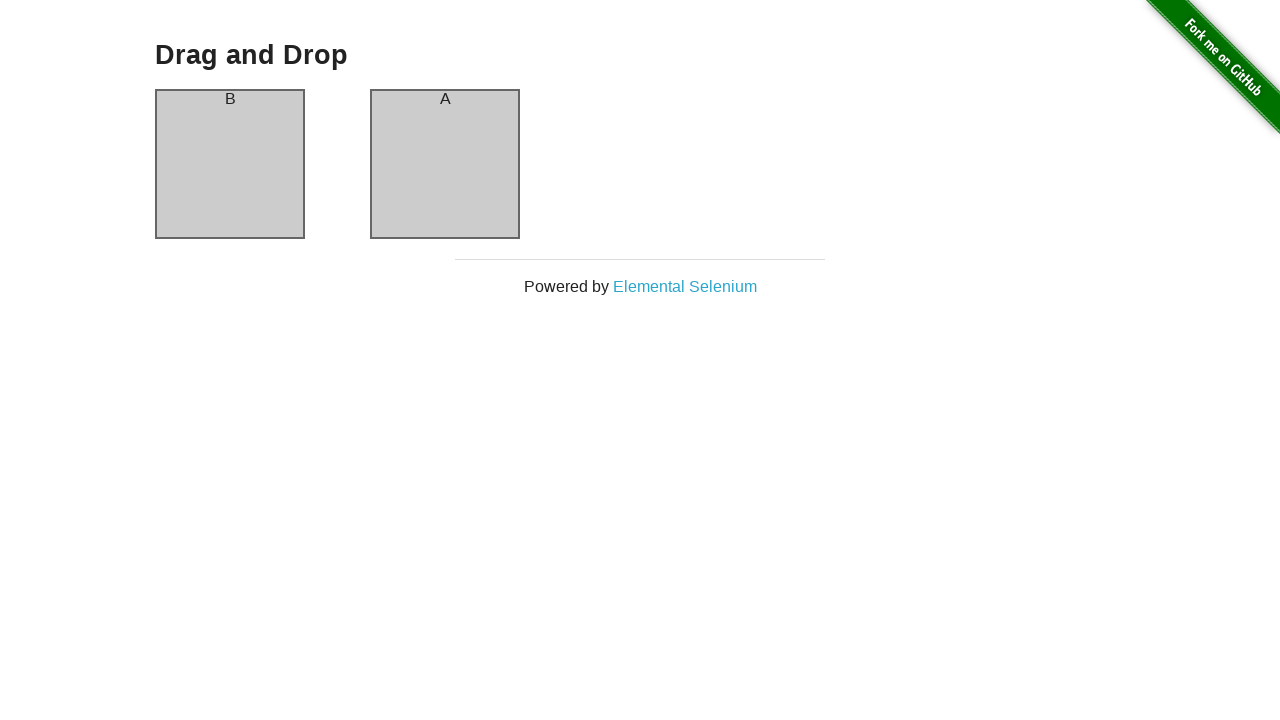

Verified column A header now contains 'B' after swap
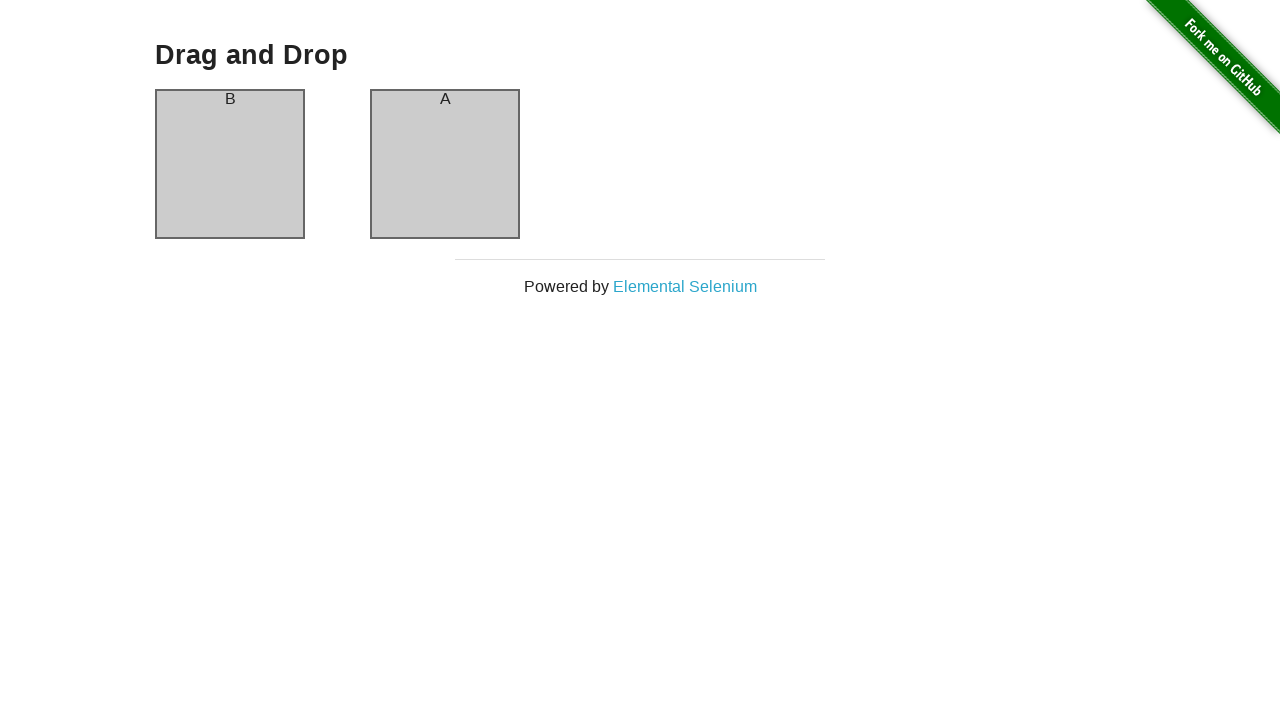

Verified column B header now contains 'A' after swap
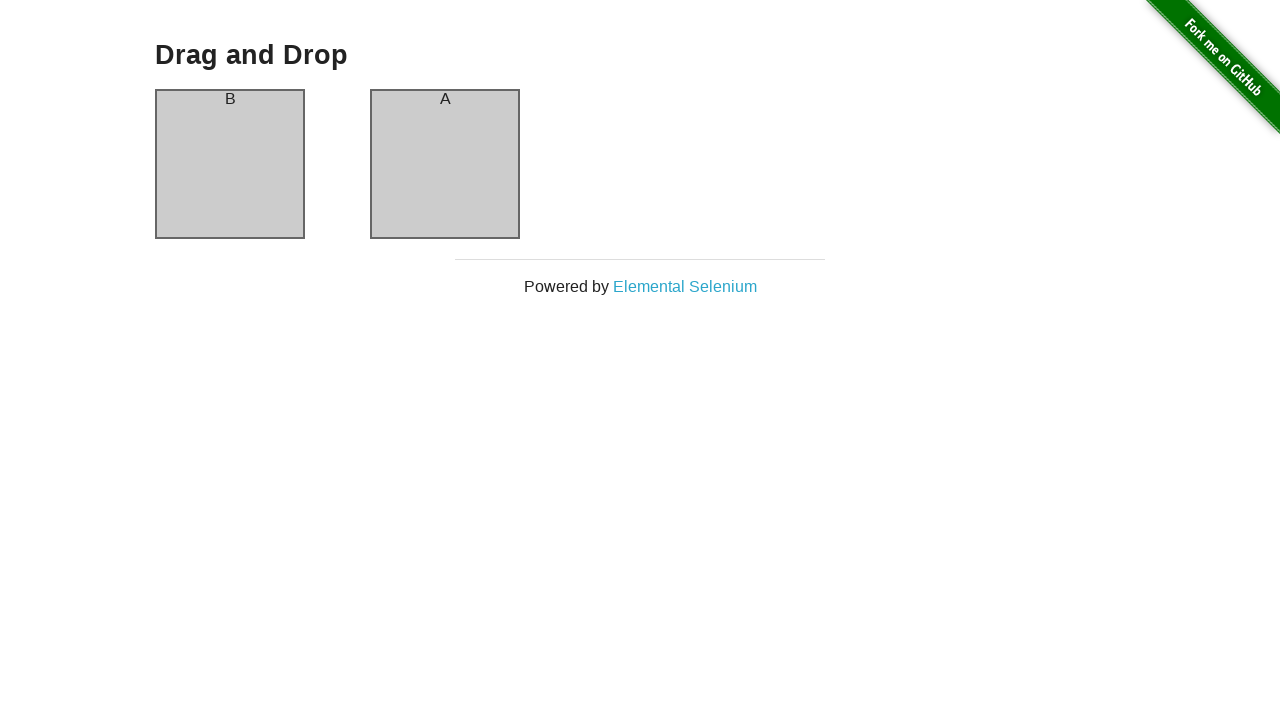

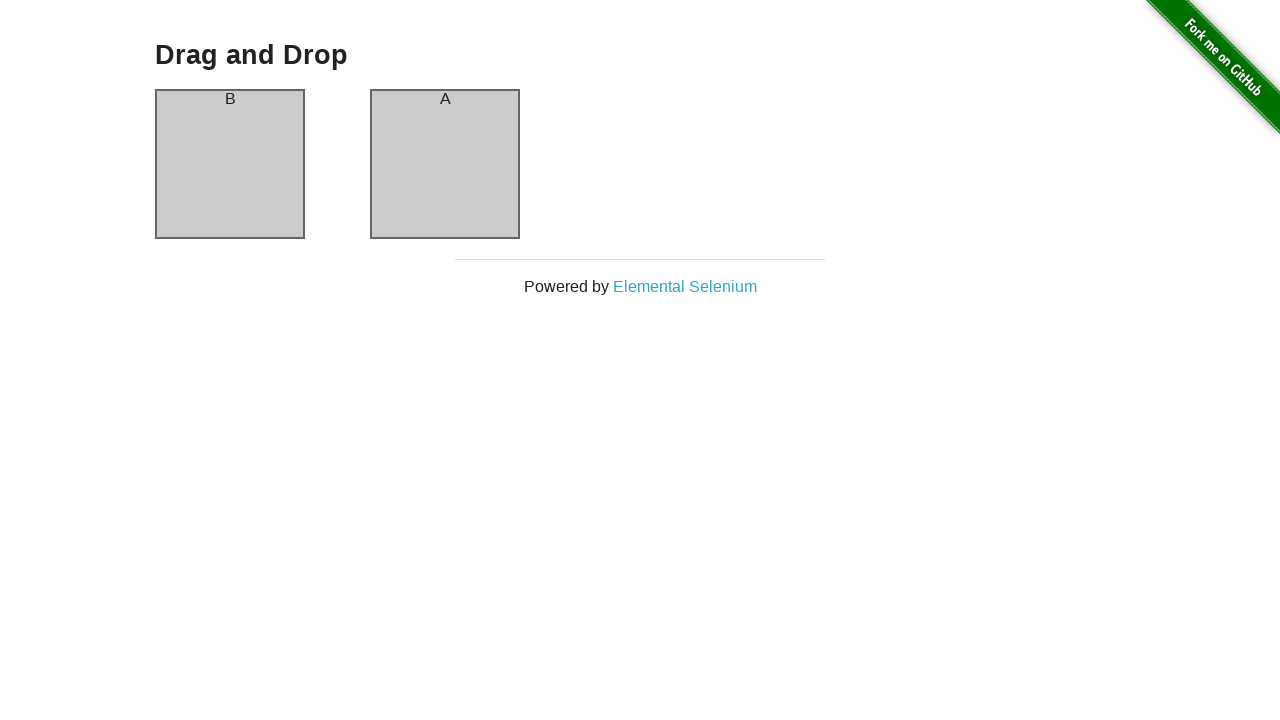